Tests navigation to the Basic Auth page by clicking on the Basic Auth link from the homepage and verifying the URL changes appropriately.

Starting URL: http://the-internet.herokuapp.com/

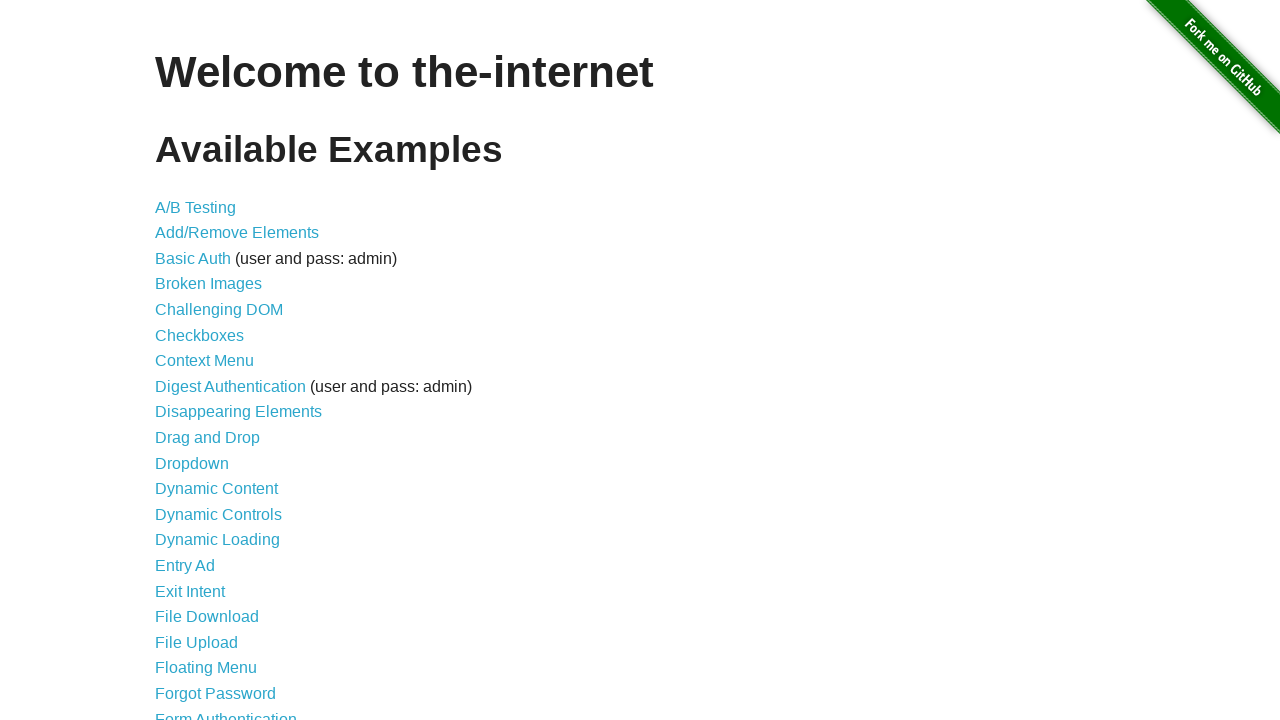

Basic Auth link selector loaded on homepage
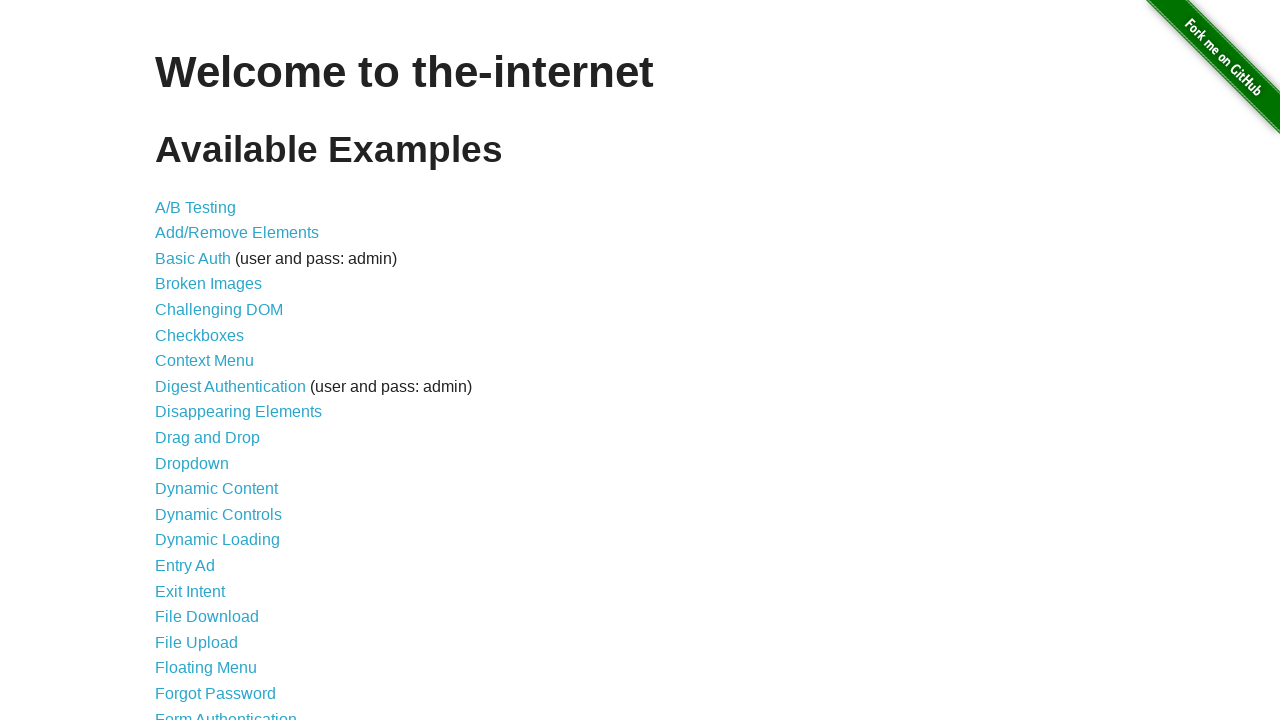

Clicked on Basic Auth link at (193, 258) on text="Basic Auth"
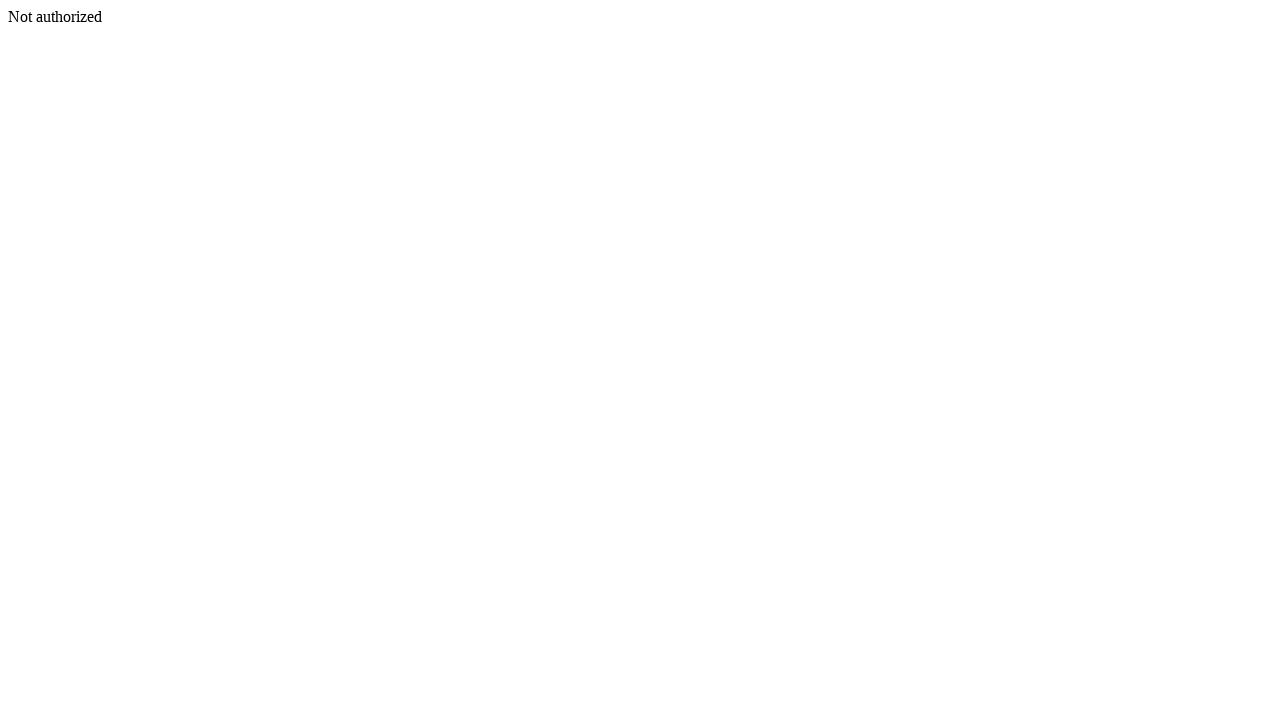

Navigation to Basic Auth page completed, URL verified
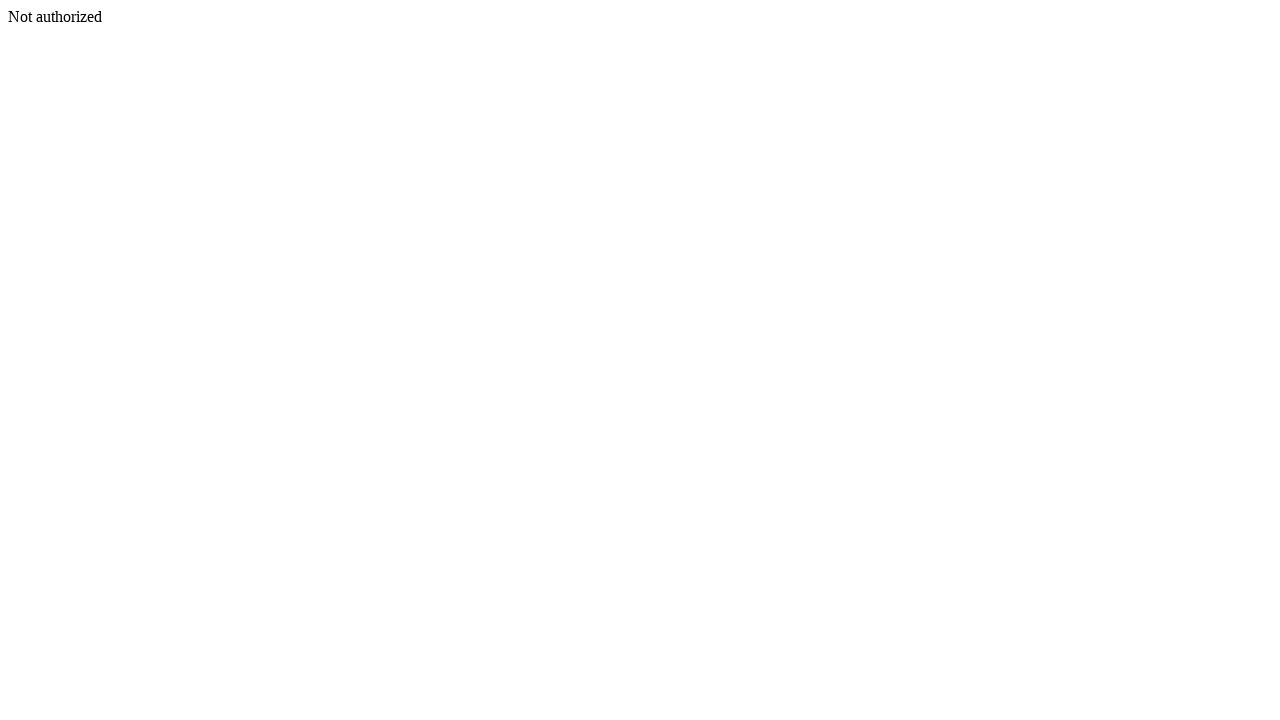

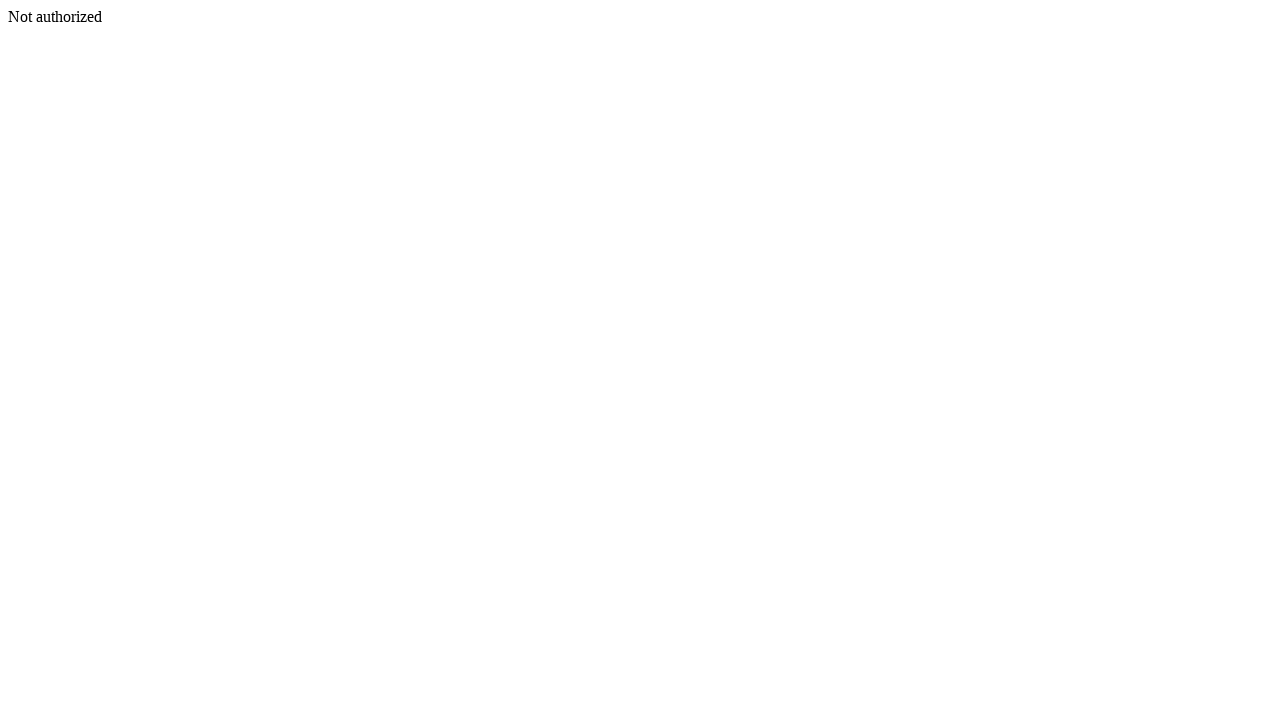